Tests the text box functionality by clicking on Text Box menu, entering a name, submitting, and verifying the output

Starting URL: https://demoqa.com/elements

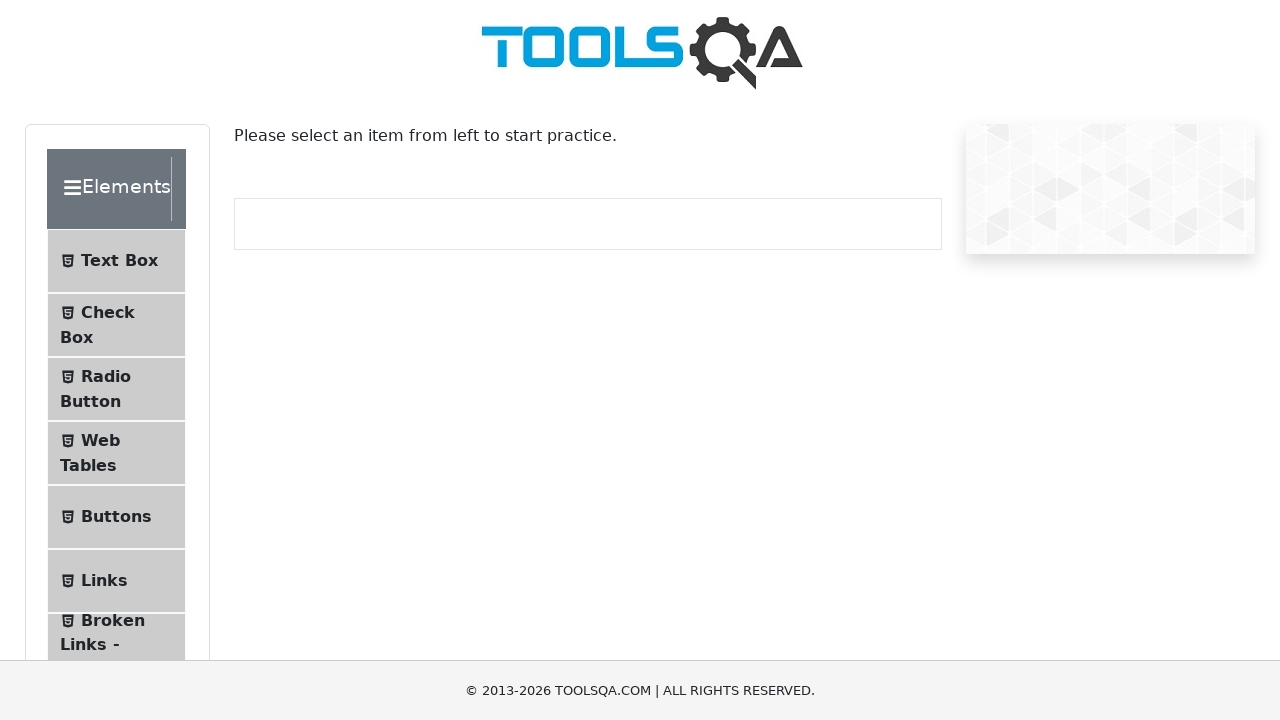

Clicked on Text Box menu item at (119, 261) on xpath=//span[contains(text(),'Text Box')]
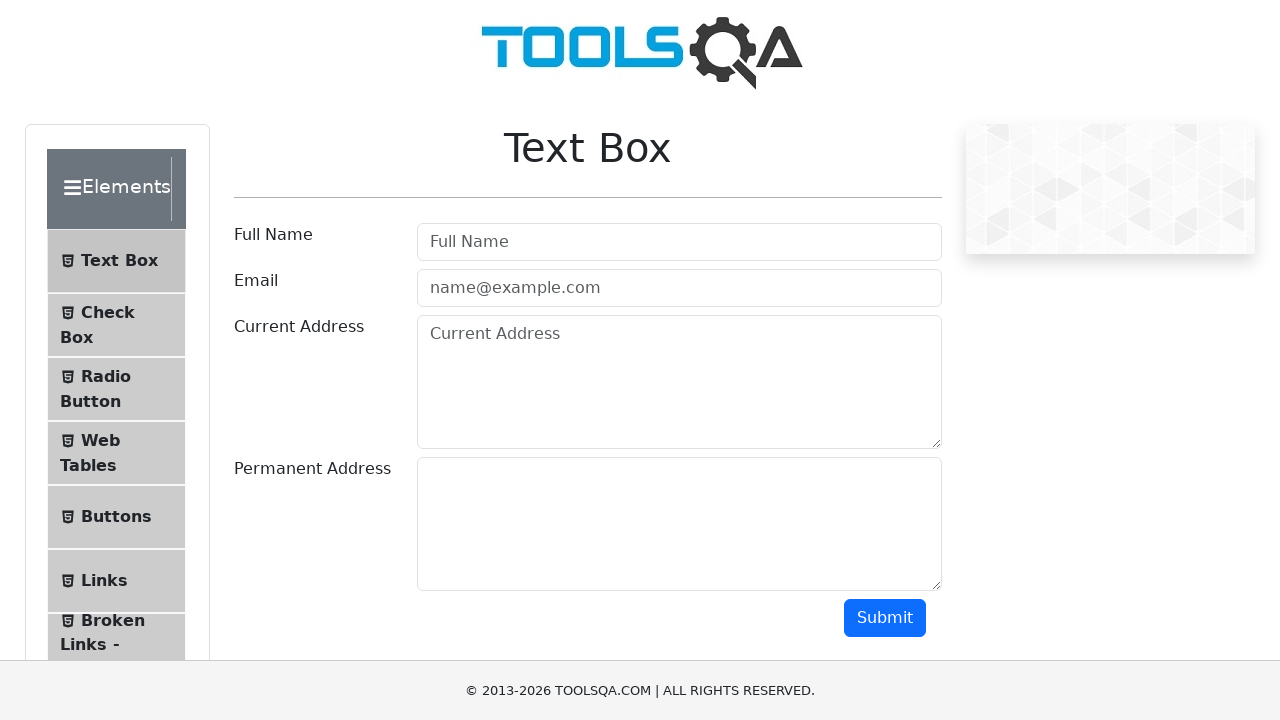

userName field loaded and ready
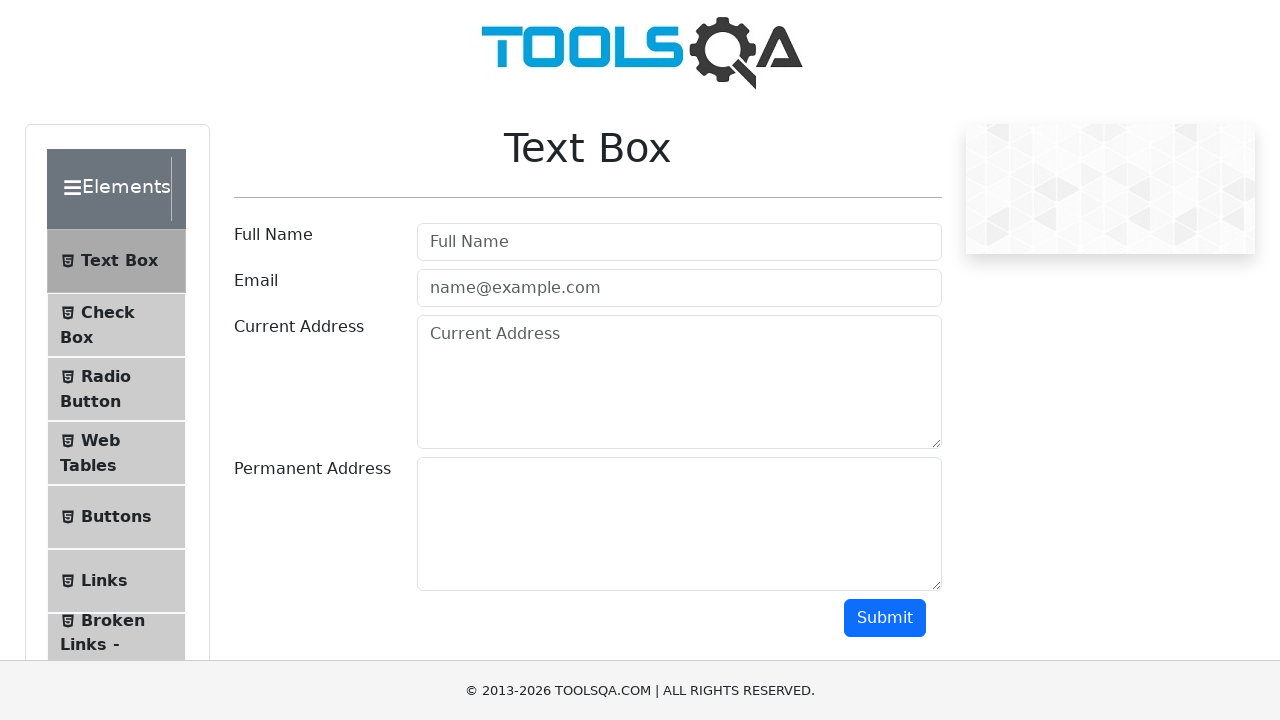

Entered 'Rahim' in the userName field on #userName
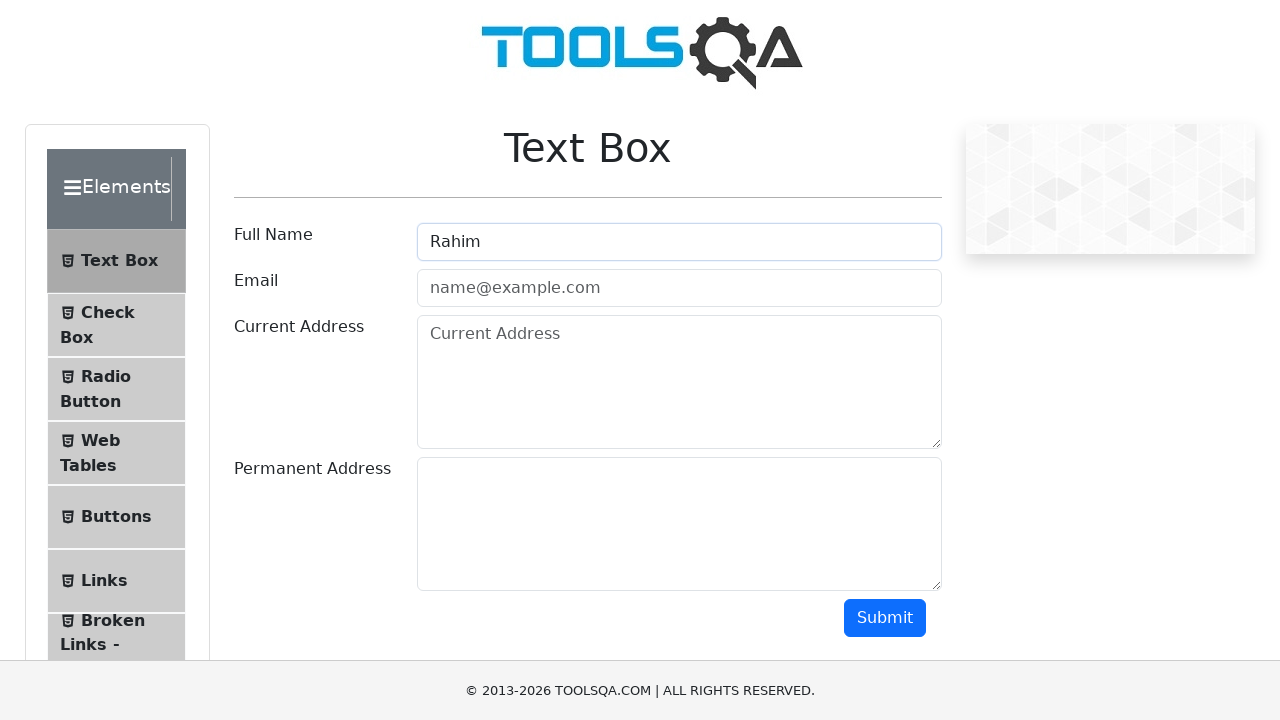

Pressed Enter to submit the form on #submit
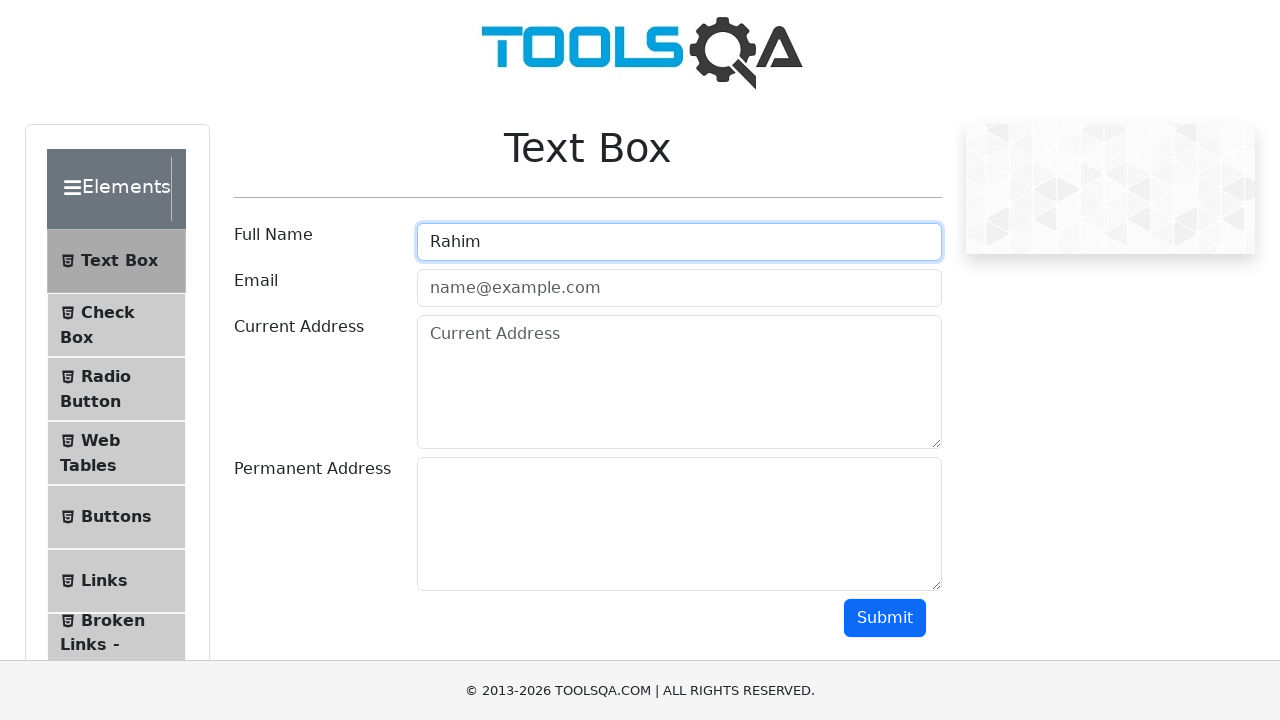

Retrieved output text from name field
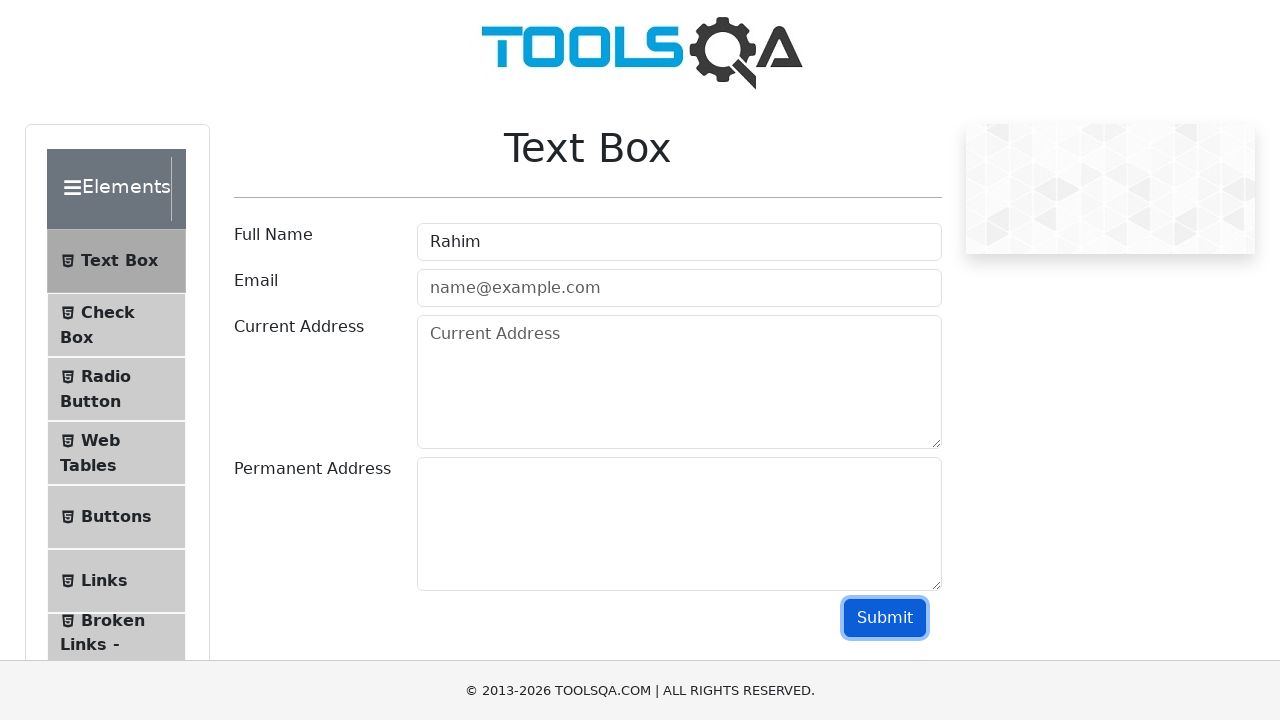

Verified that 'Rahim' is present in the output
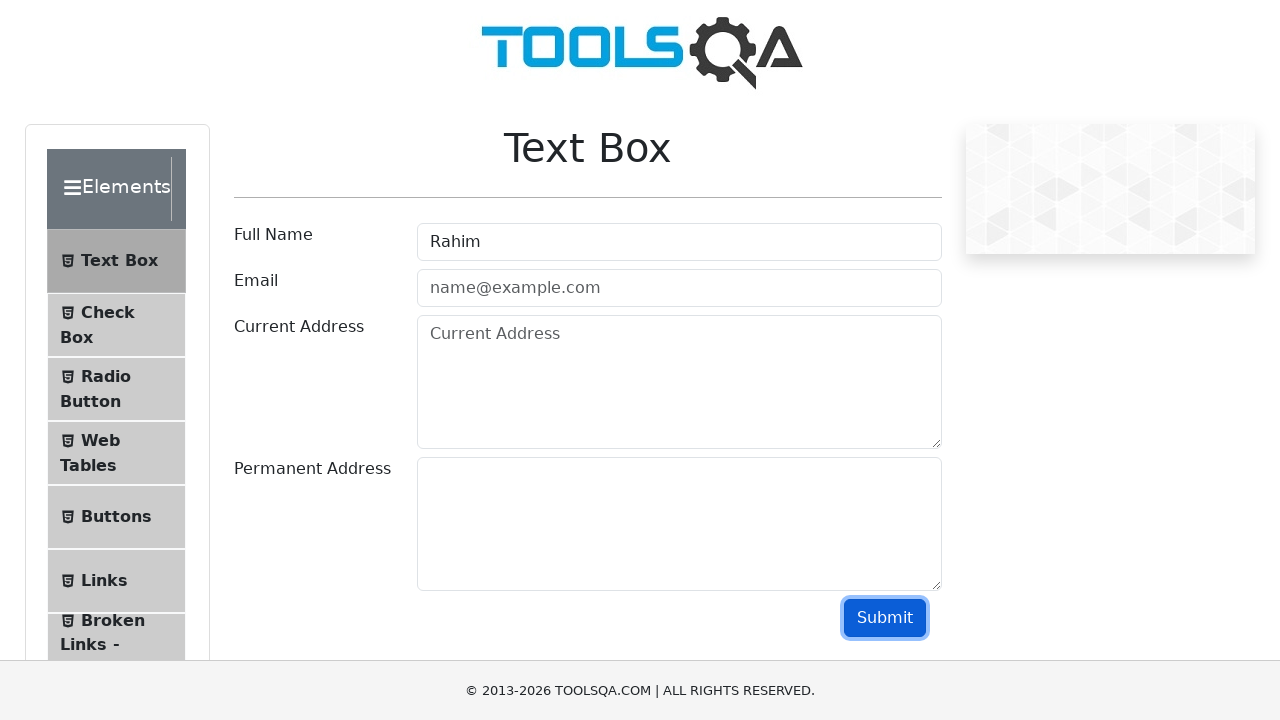

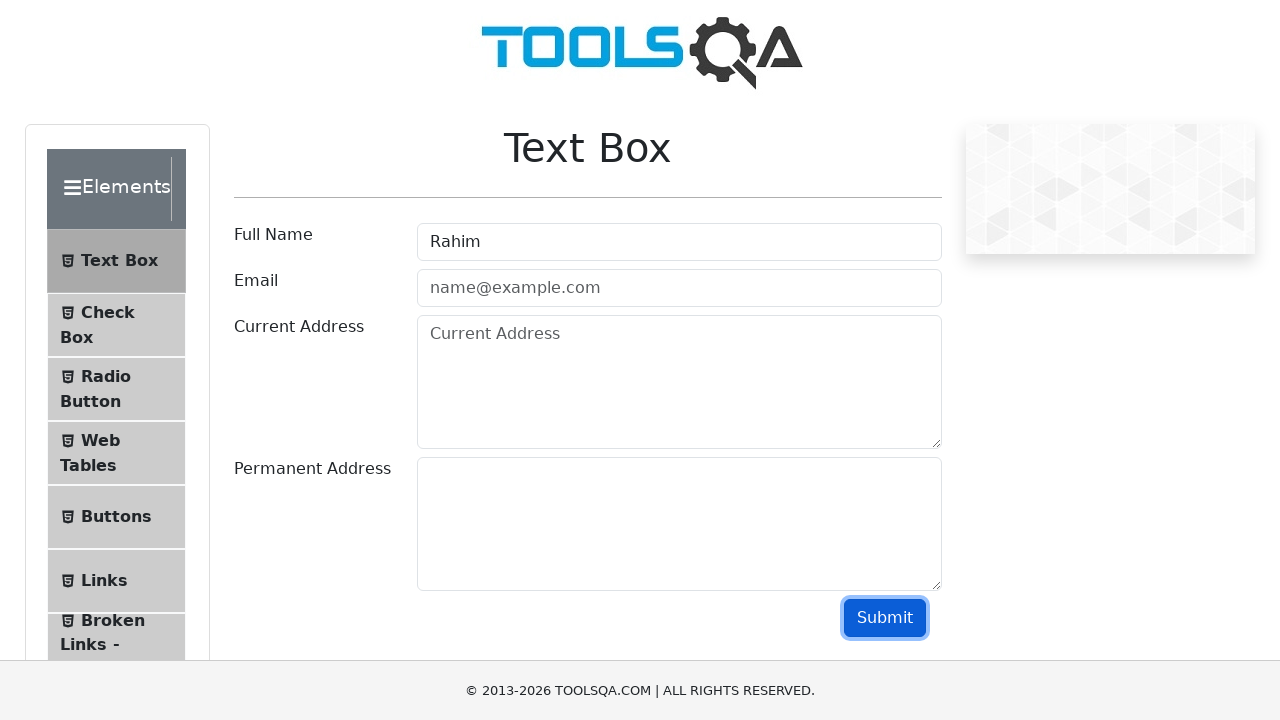